Navigates to a large page with many elements and highlights a specific element by changing its border style to a red dashed line, then reverts the style after a brief delay.

Starting URL: http://the-internet.herokuapp.com/large

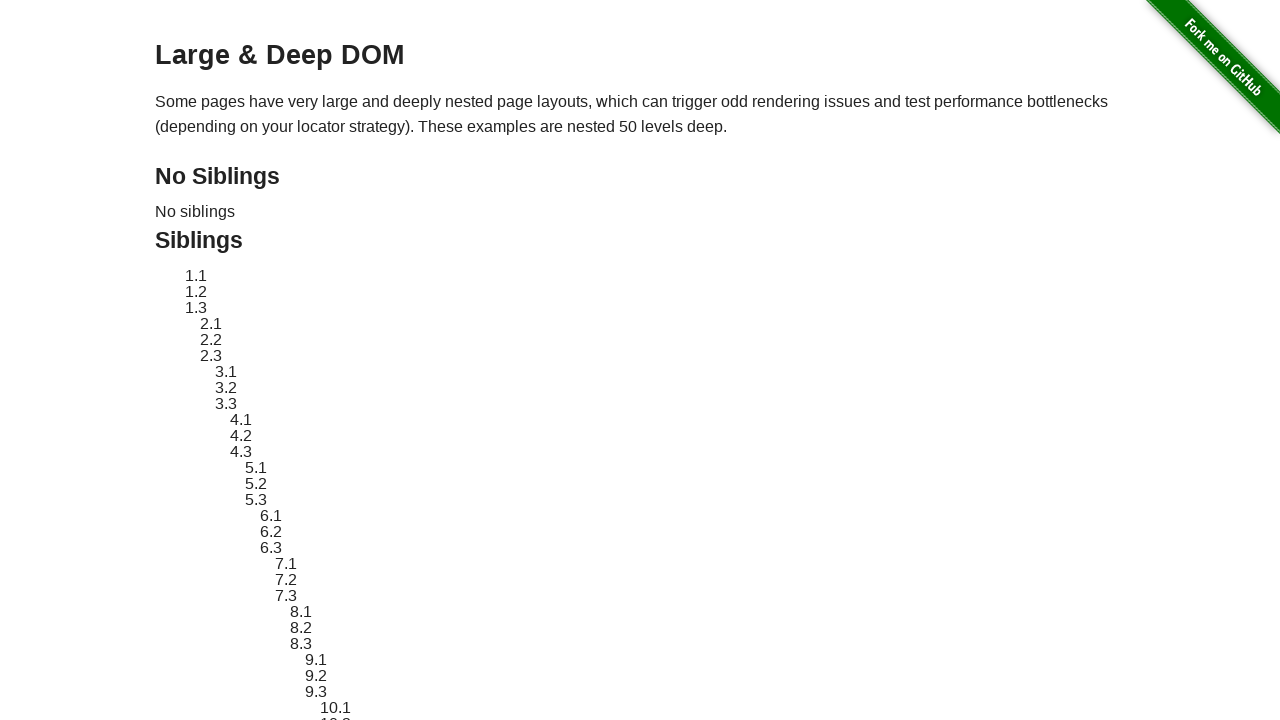

Navigated to the-internet.herokuapp.com/large
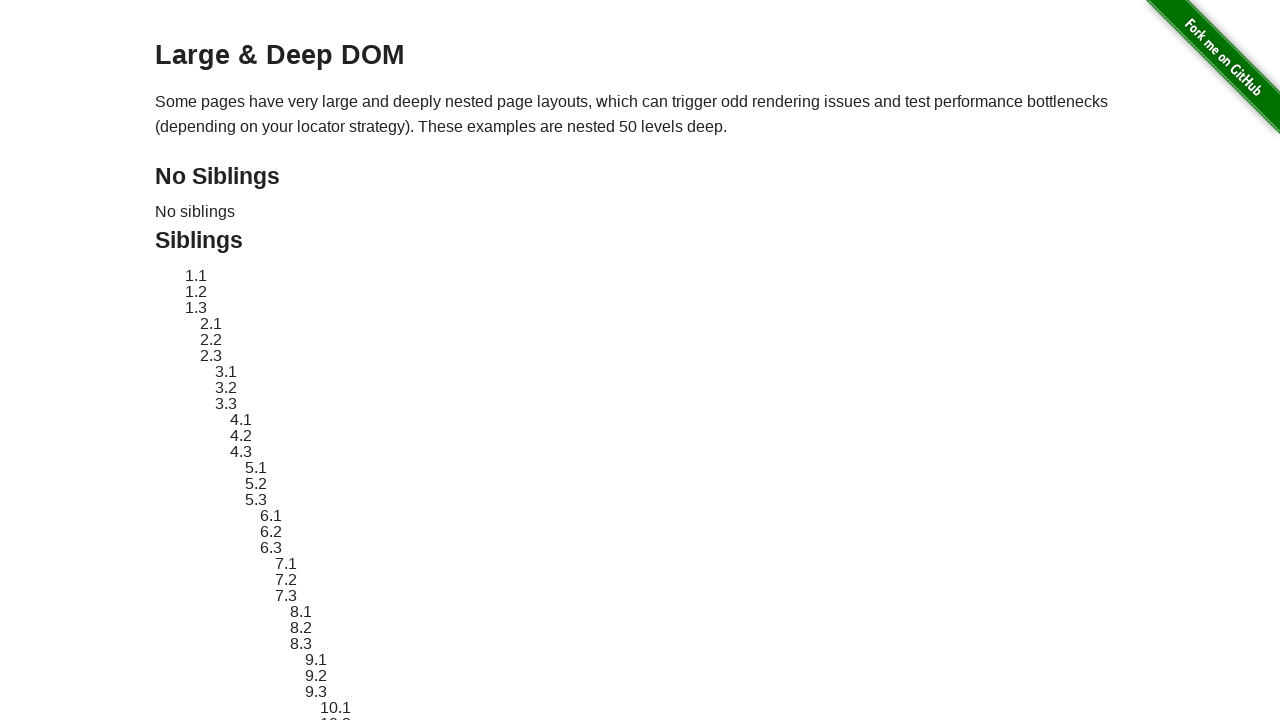

Located target element with ID 'sibling-2.3'
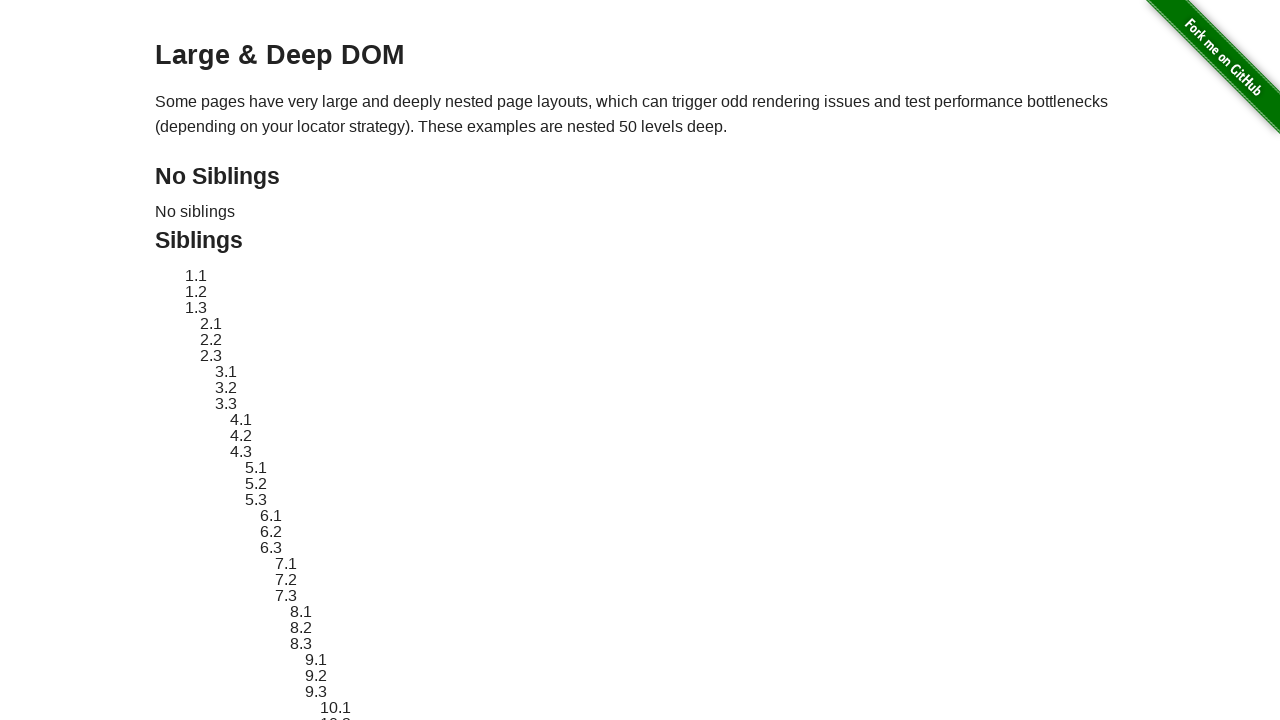

Target element is now visible
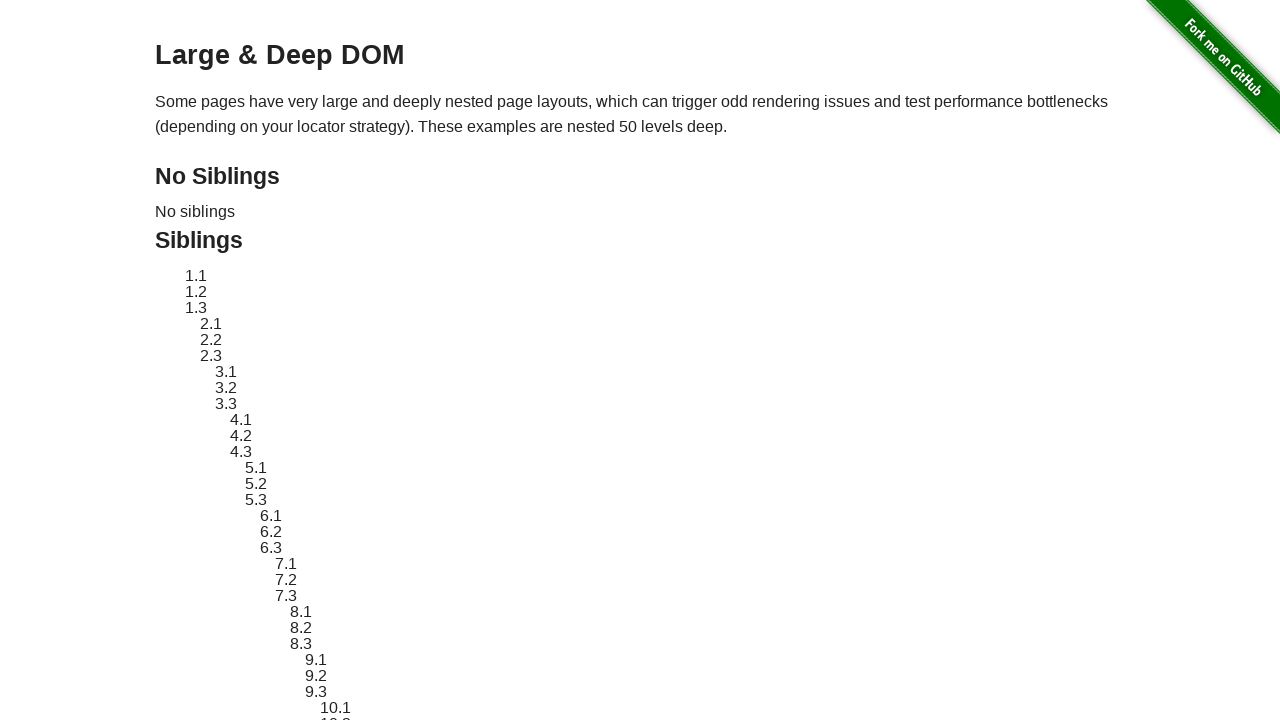

Applied red dashed border highlight to target element
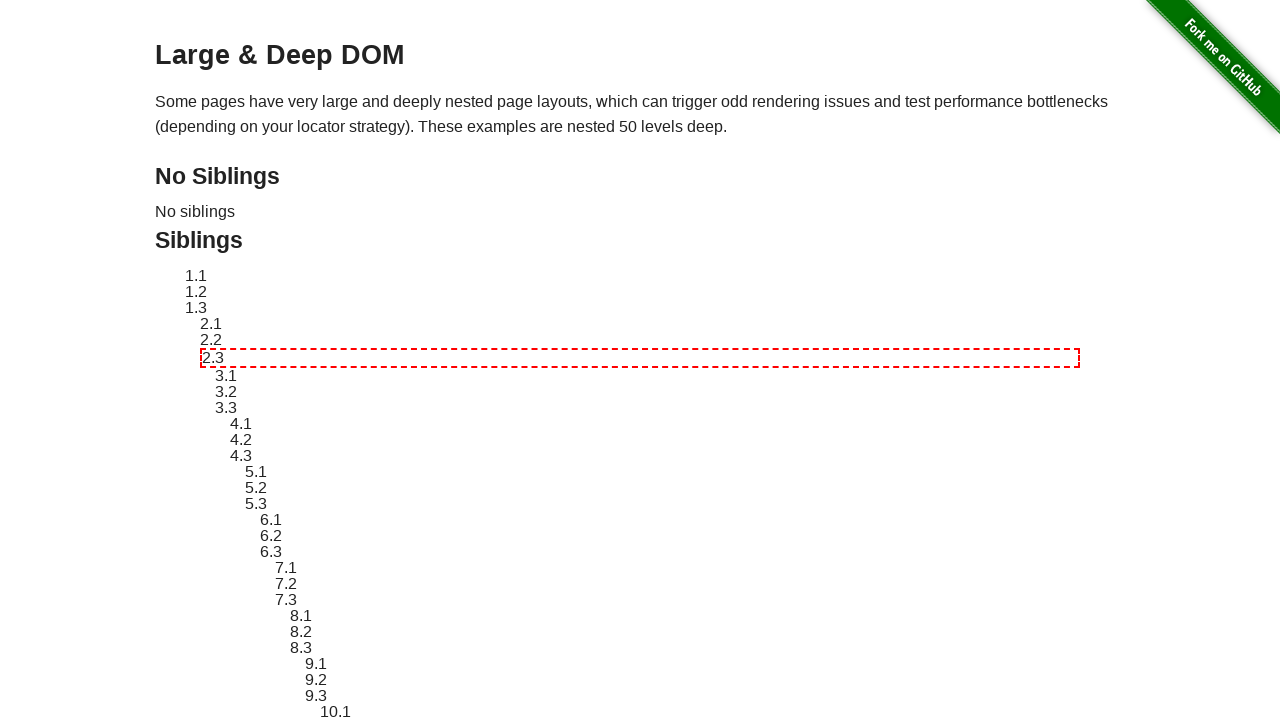

Waited 3 seconds to observe the highlight effect
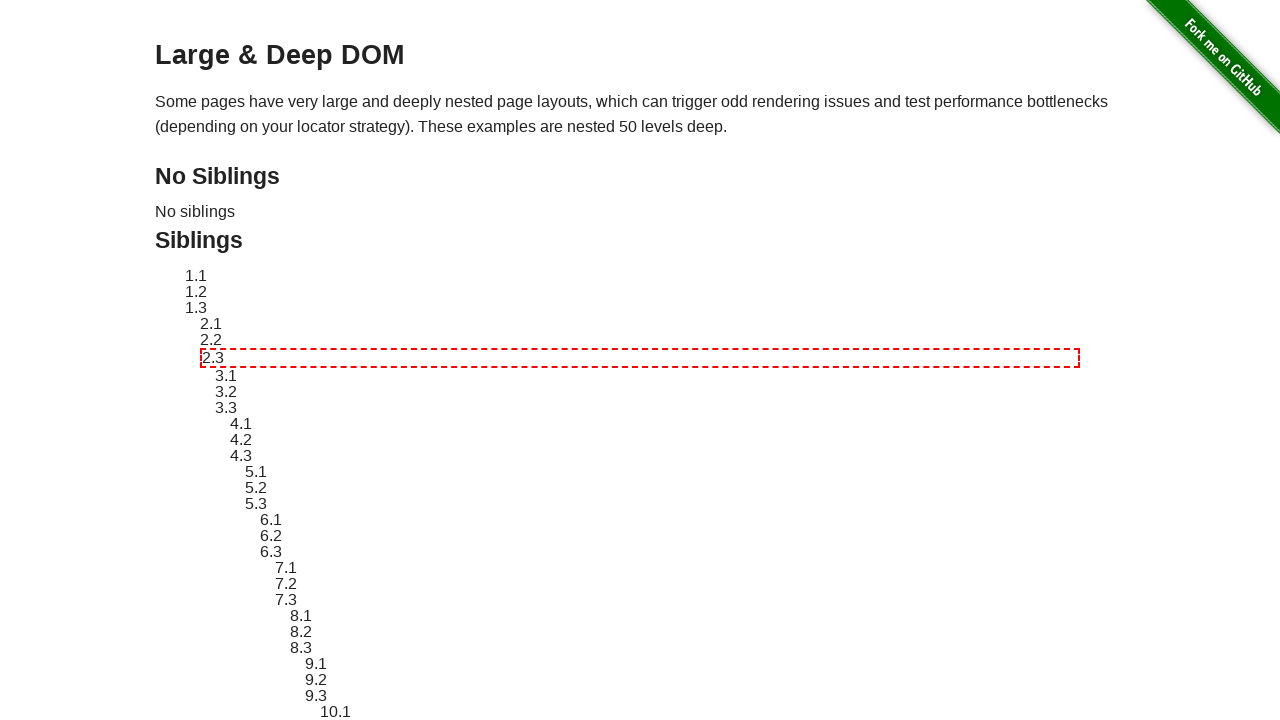

Reverted target element style to original state
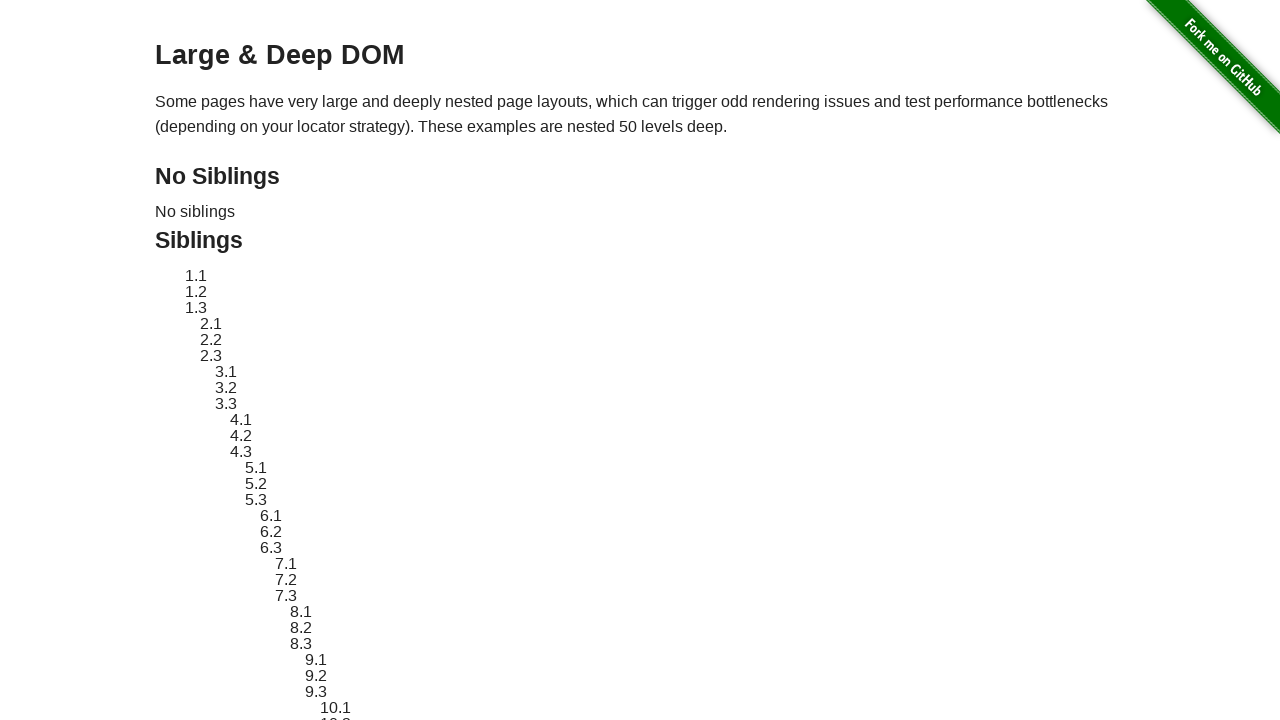

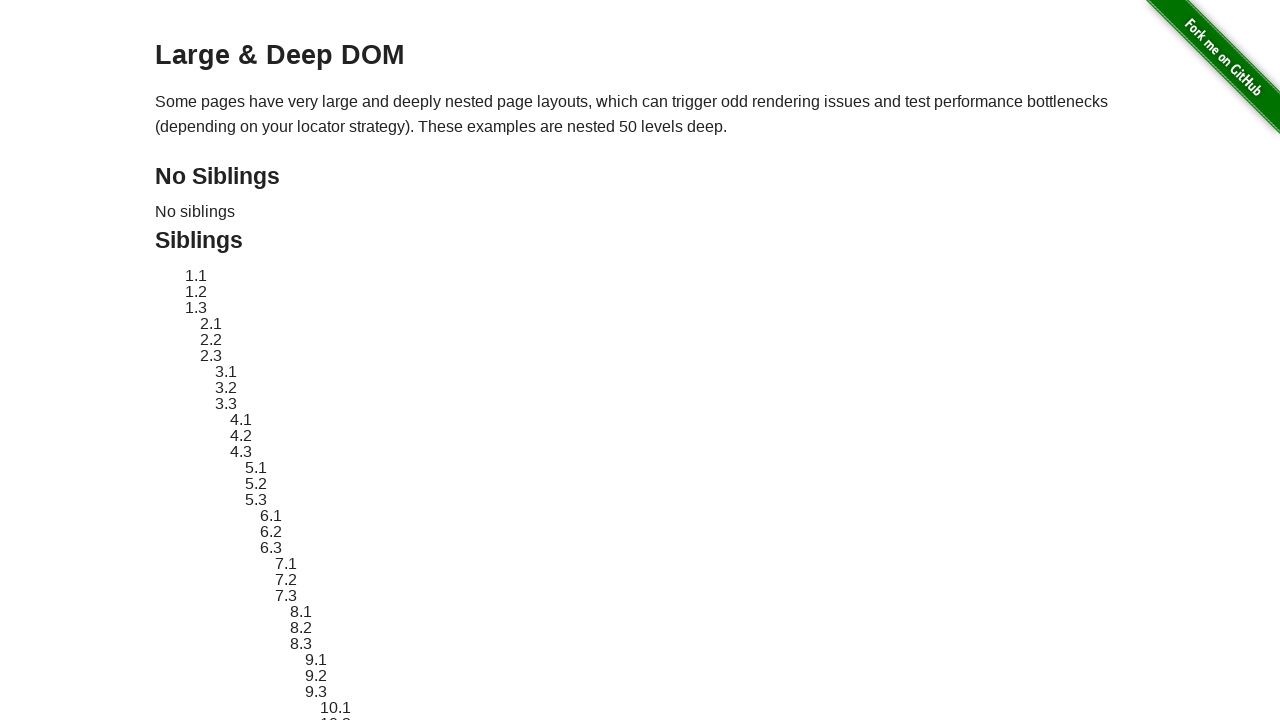